Tests interaction with a web table on an automation practice page by scrolling to the table and verifying table structure and cell content are accessible.

Starting URL: https://rahulshettyacademy.com/AutomationPractice/

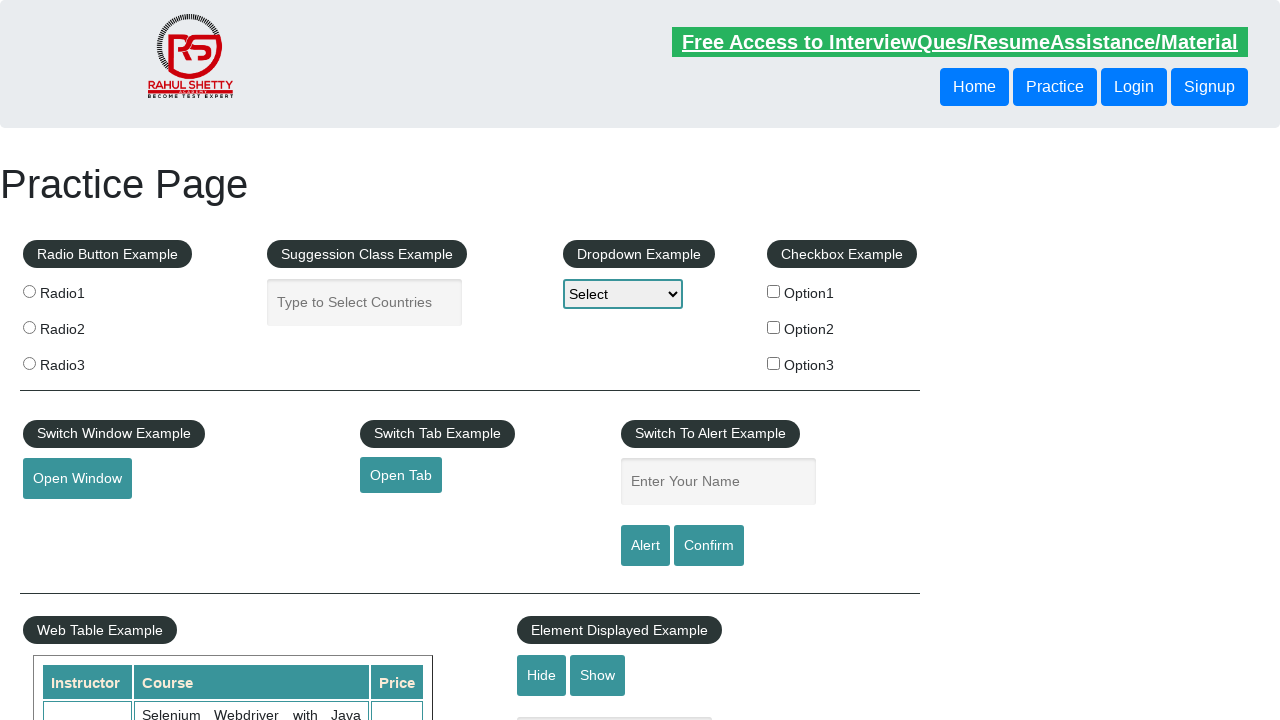

Scrolled down 600 pixels to make table visible
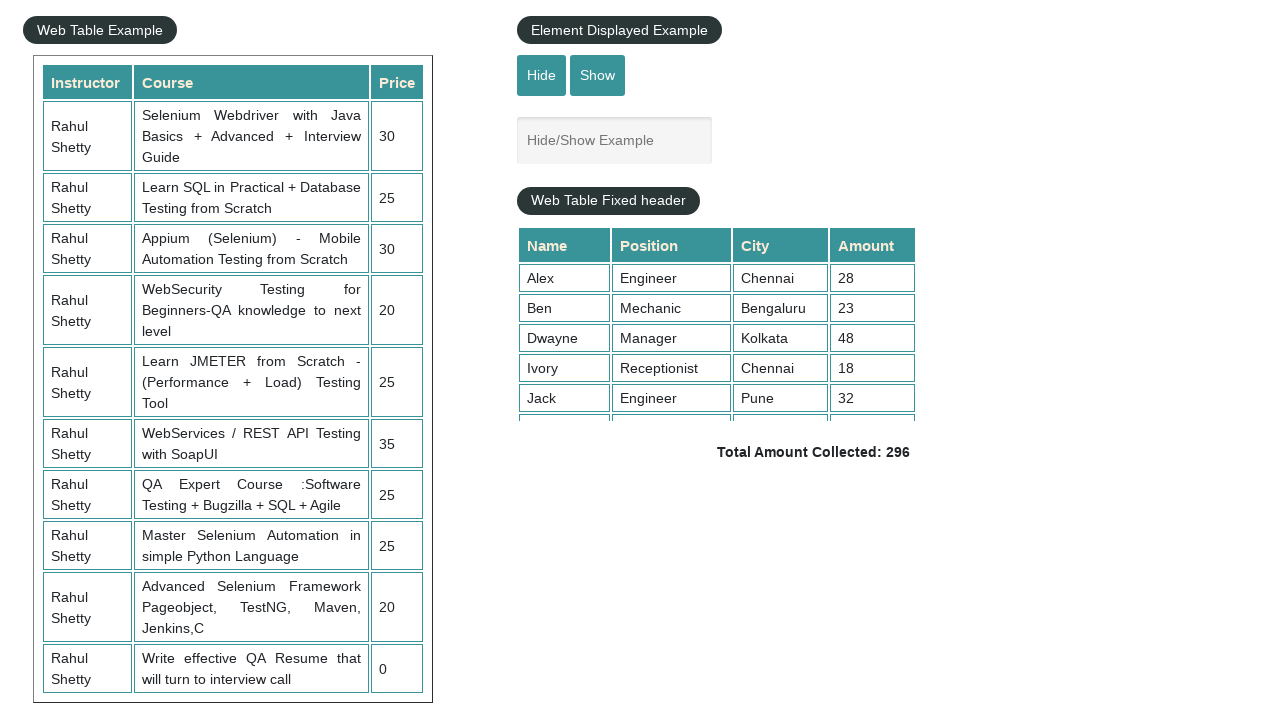

Waited for courses table to be visible
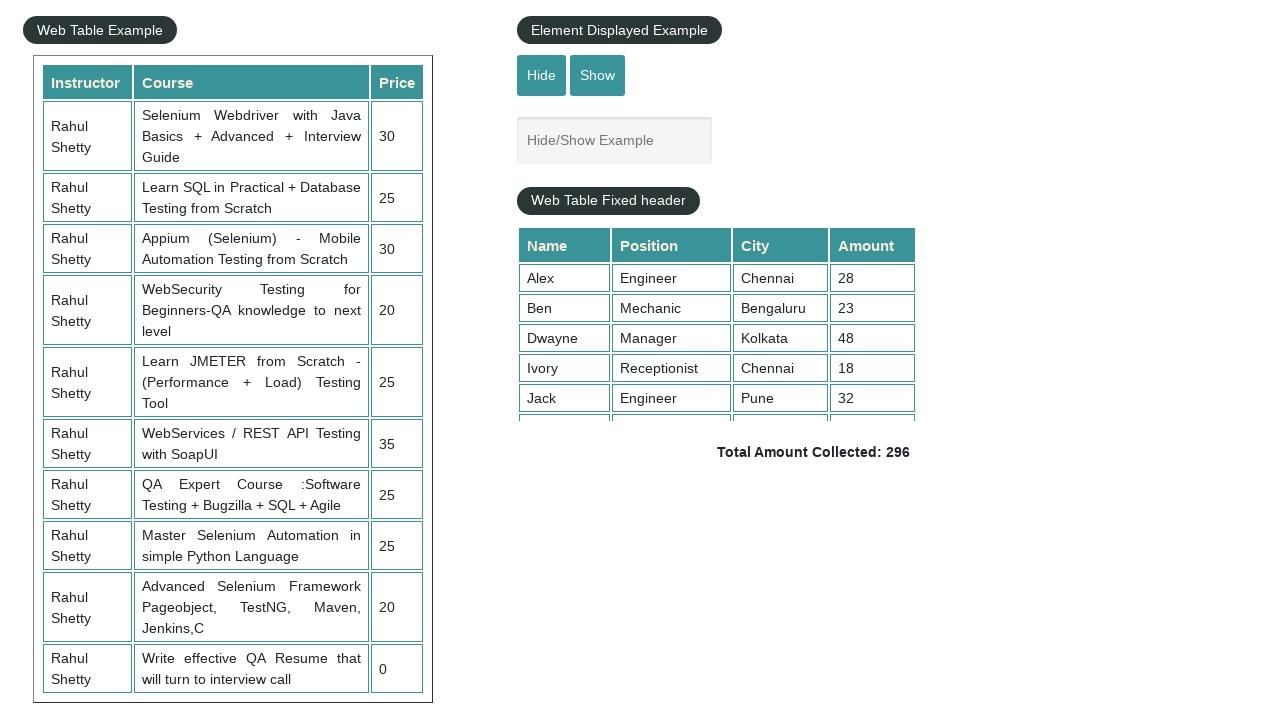

Retrieved all table rows - found 11 rows
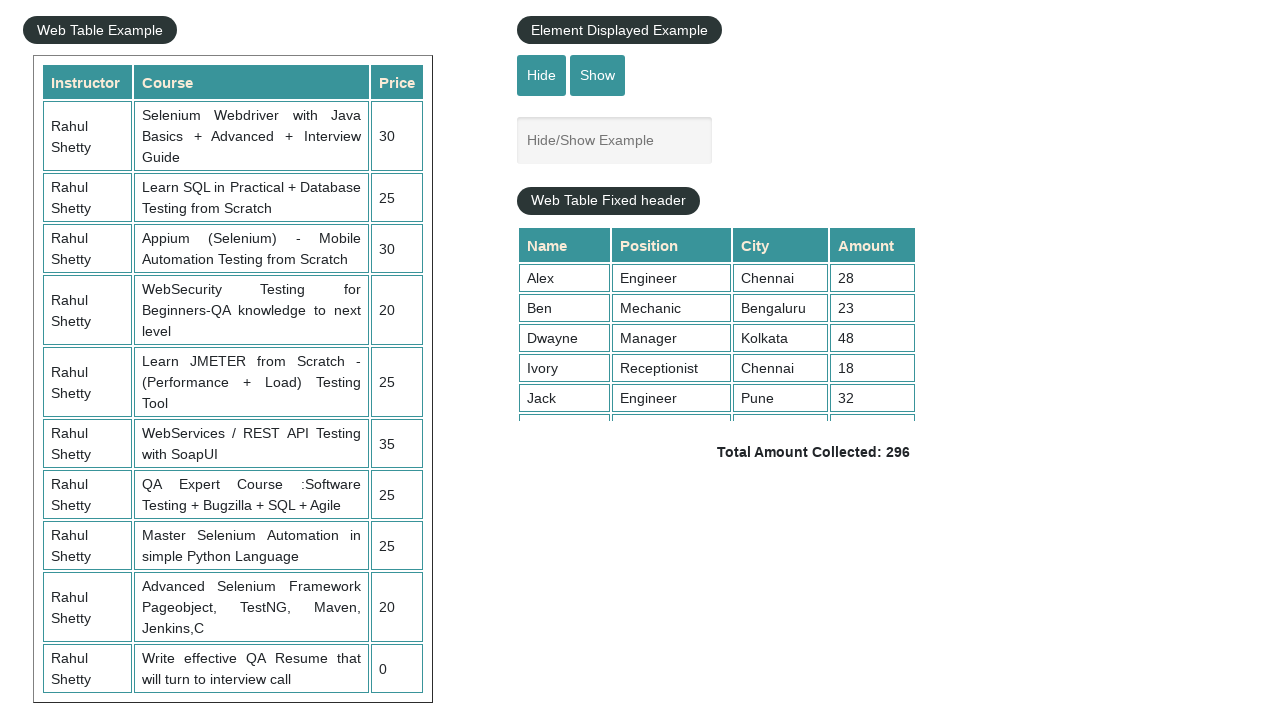

Verified table has rows
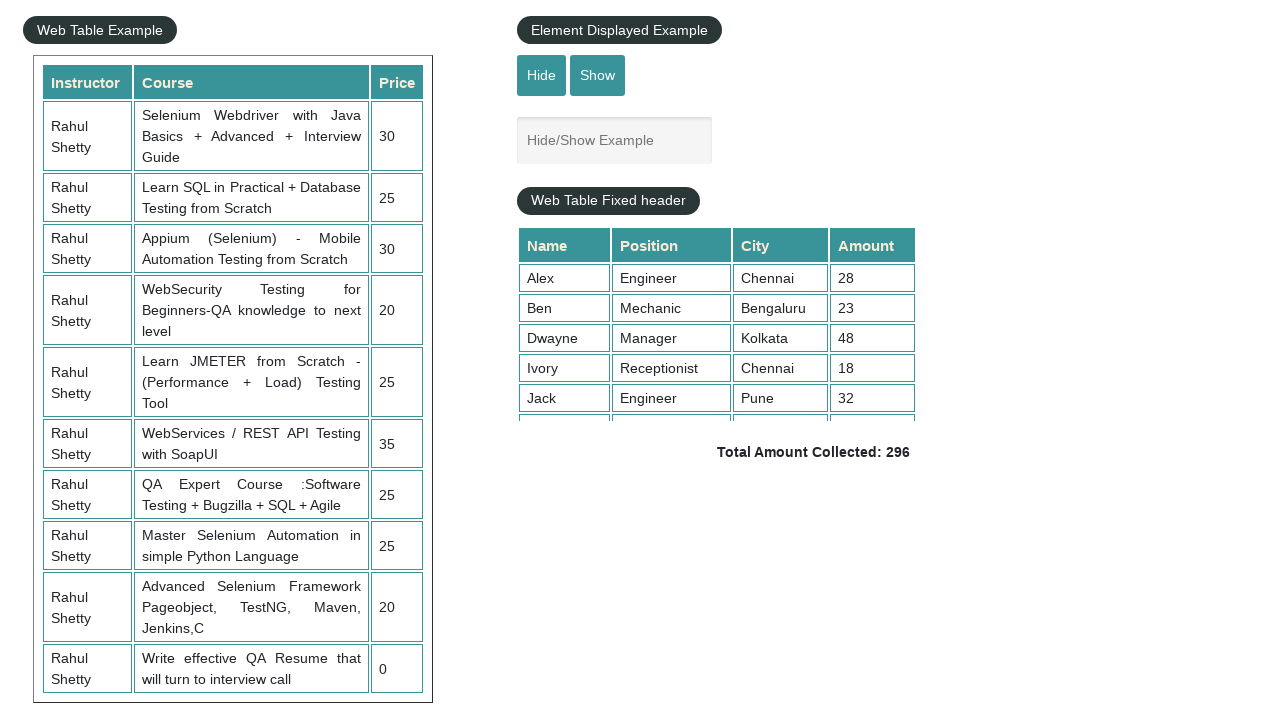

Retrieved all table columns - found 3 columns
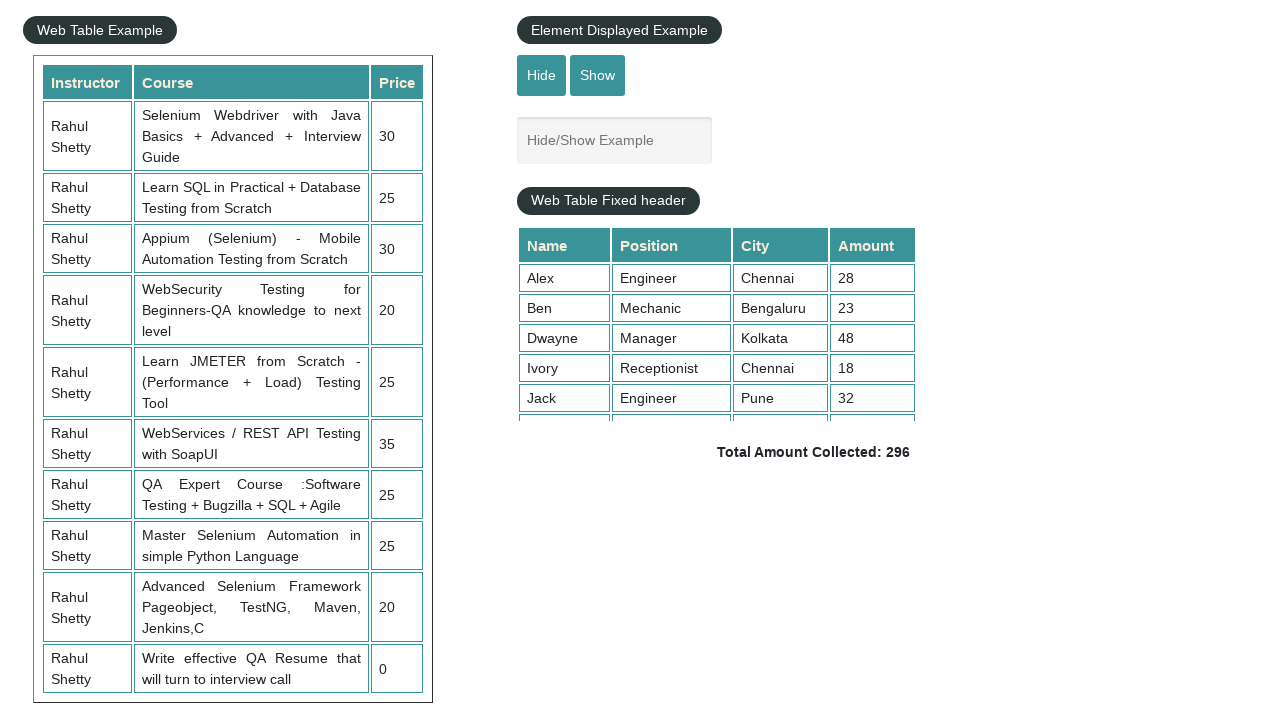

Verified table has columns
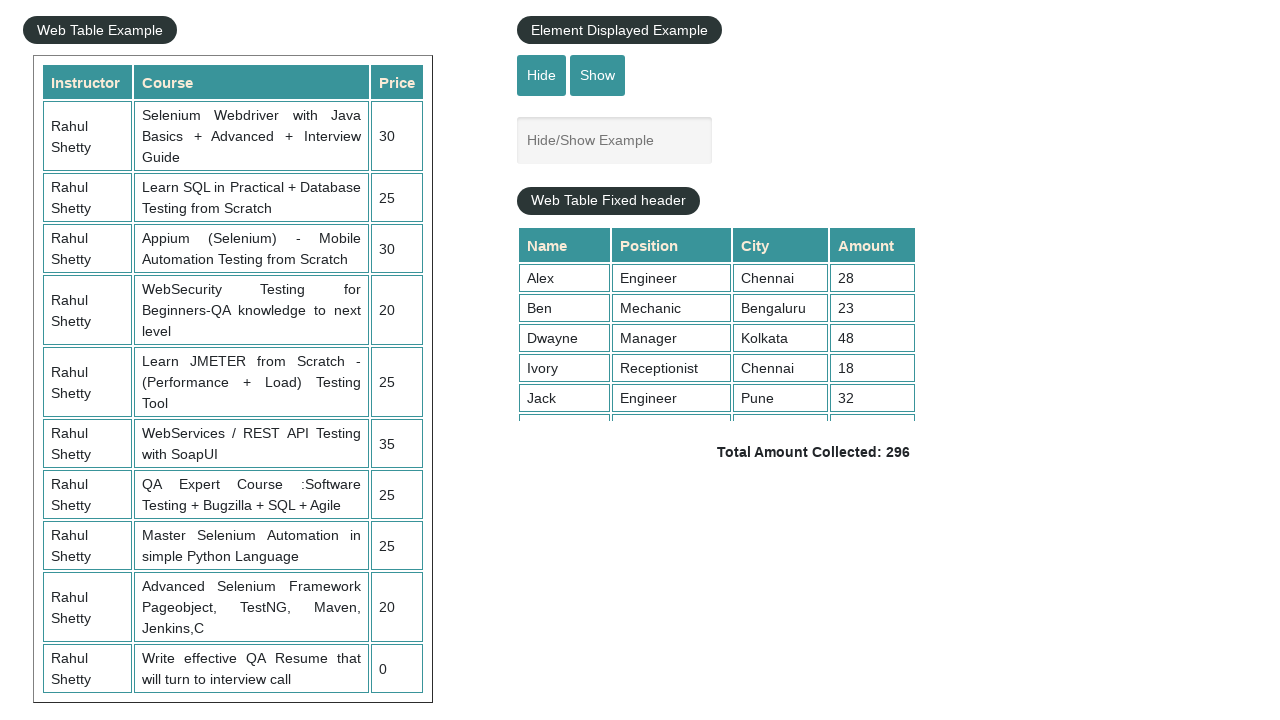

Located first cell in row 3
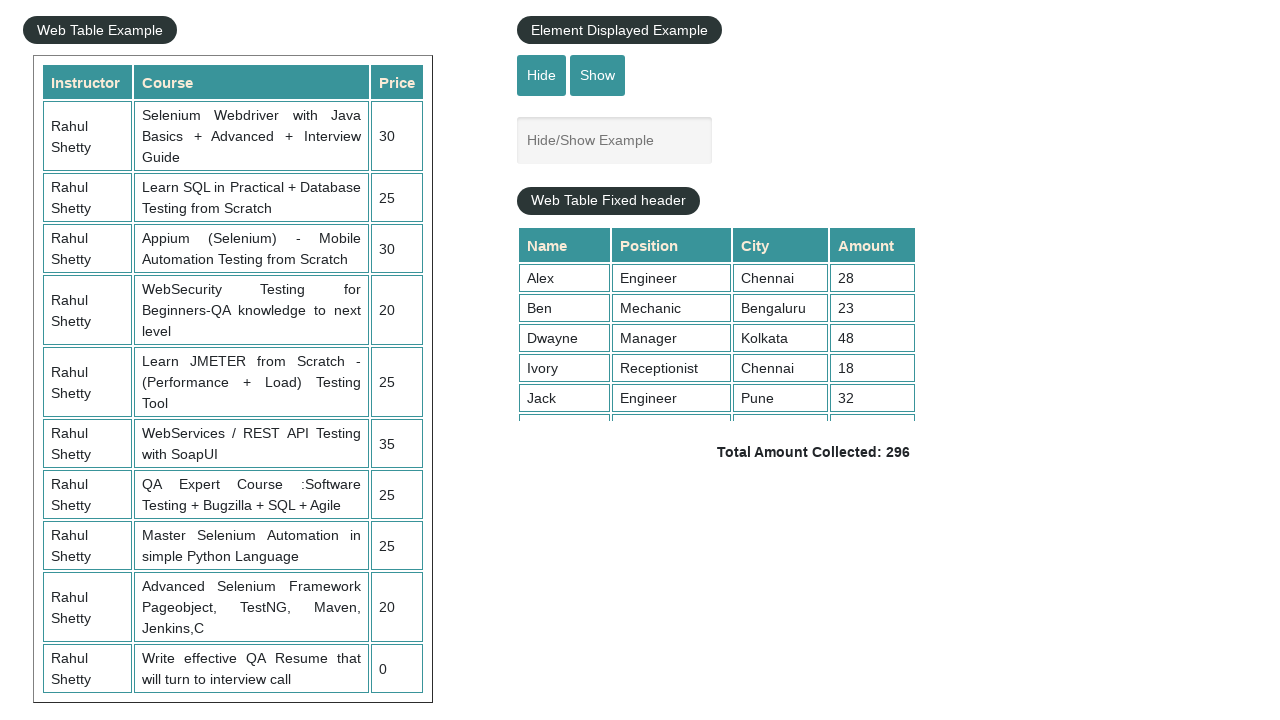

Waited for first cell in row 3 to be visible
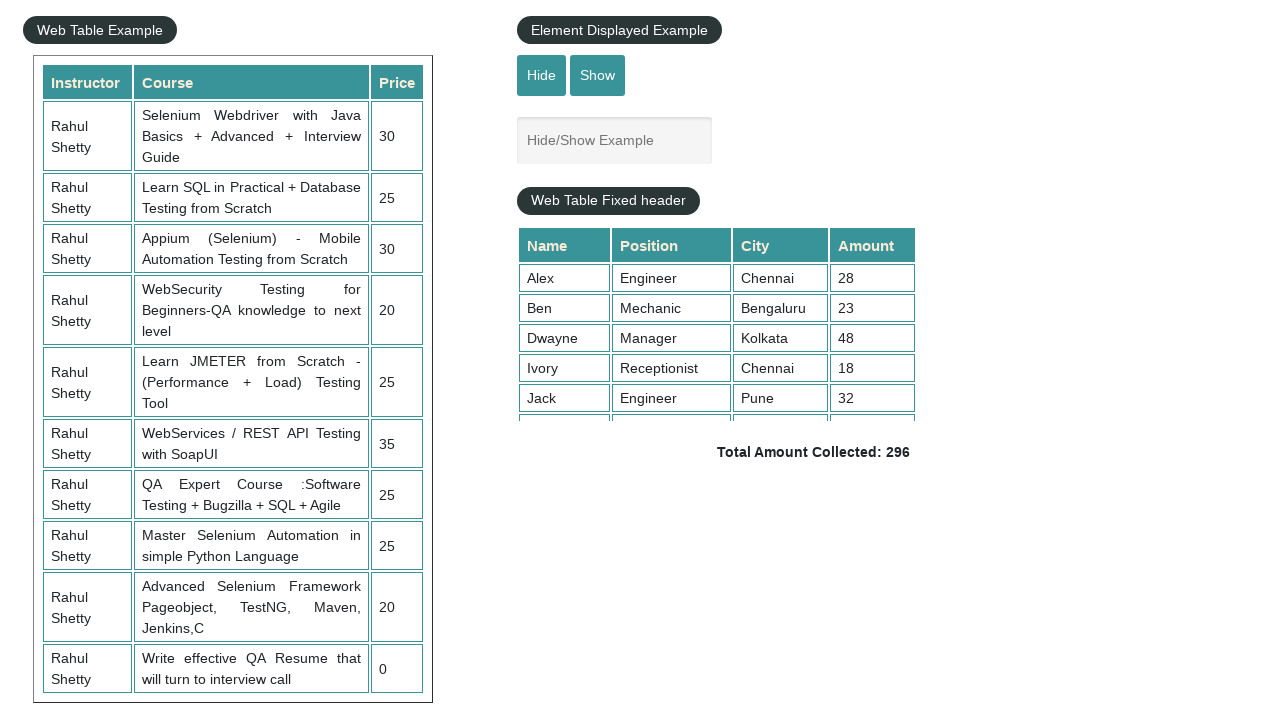

Located second cell in row 3
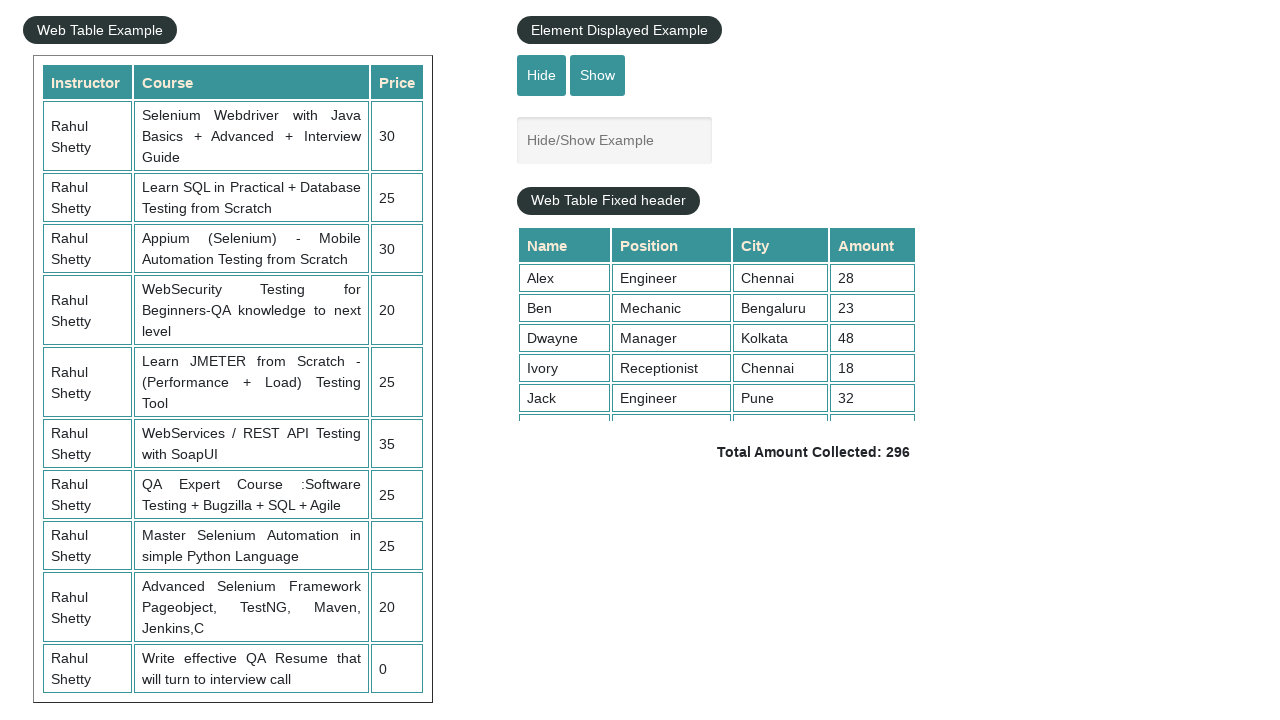

Waited for second cell in row 3 to be visible
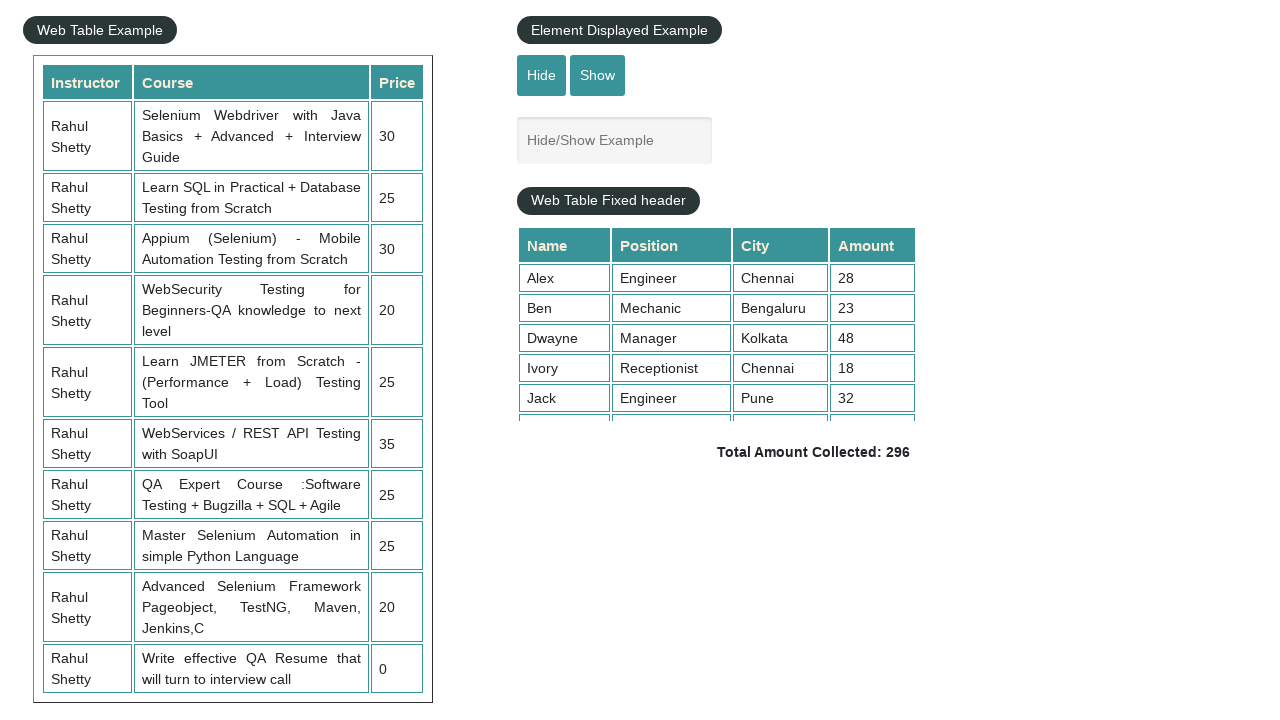

Located third cell in row 3
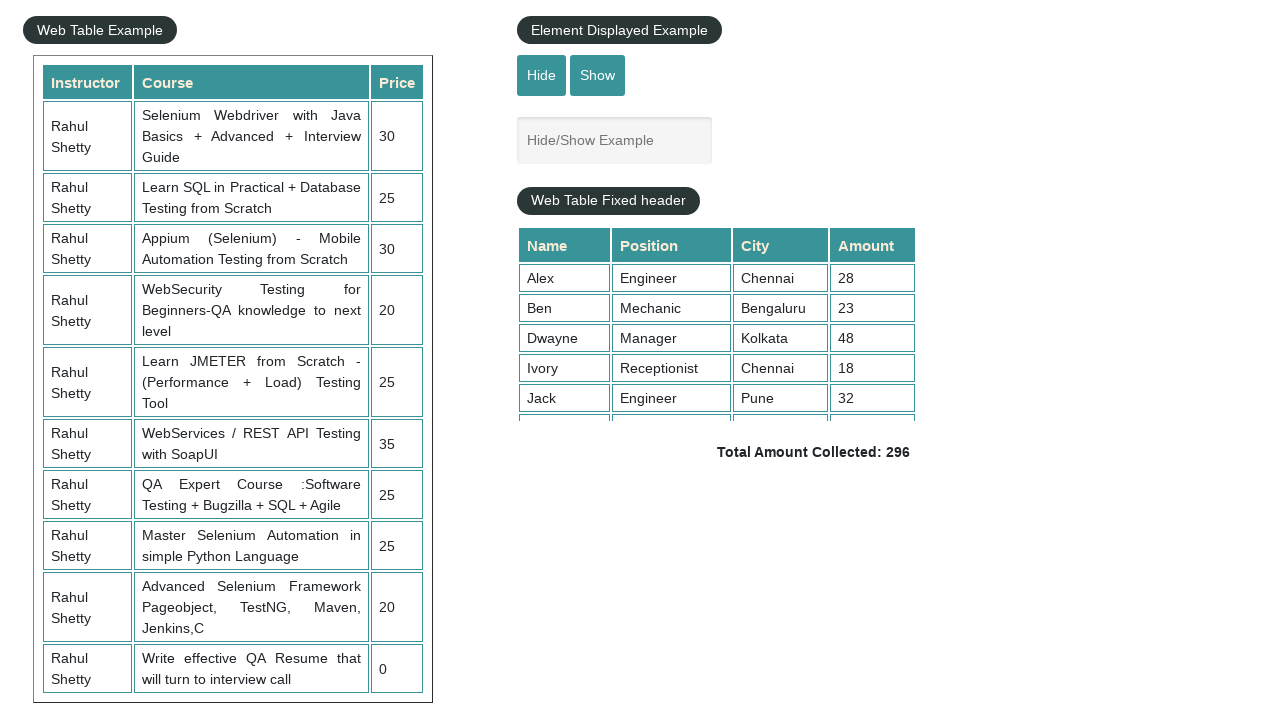

Waited for third cell in row 3 to be visible
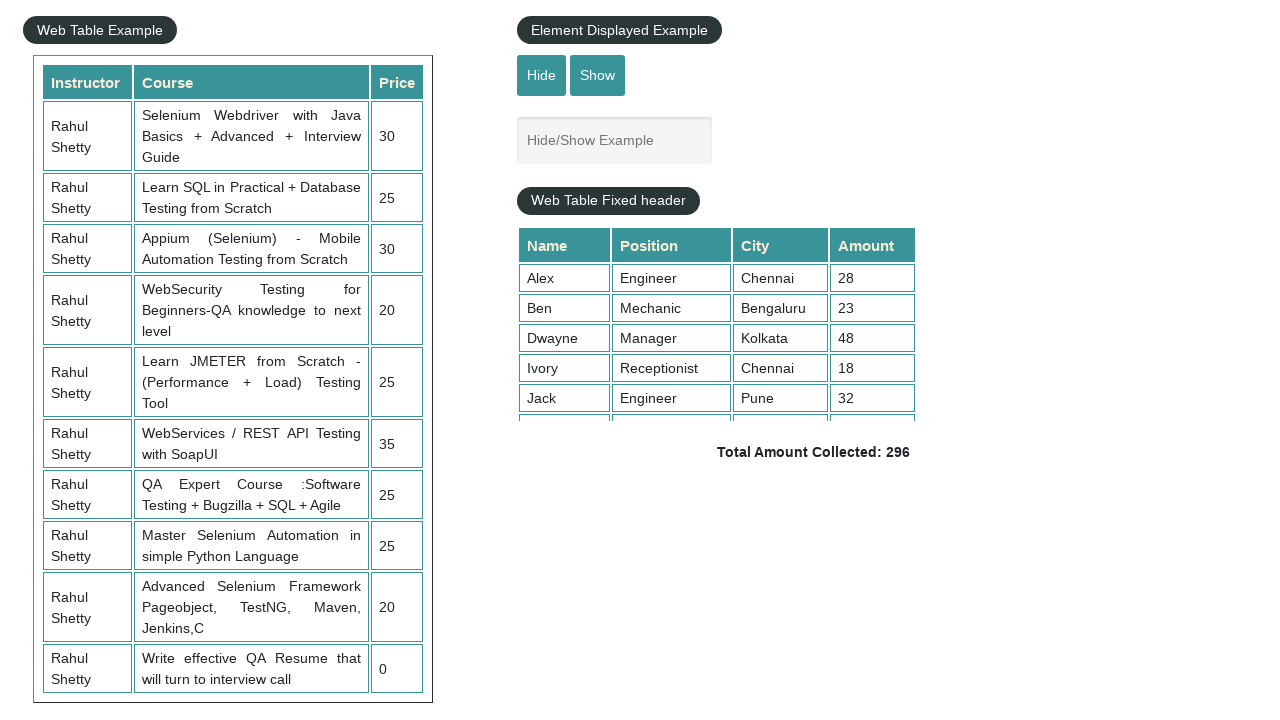

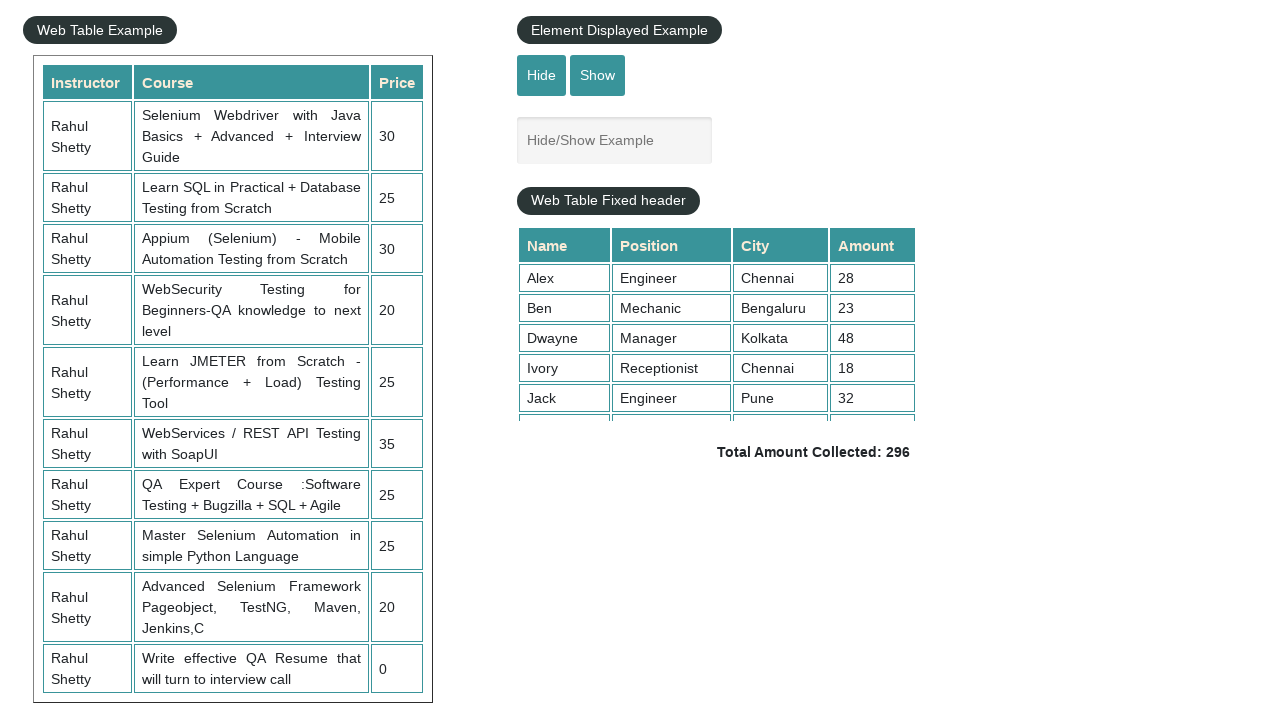